Tests the "Load more" pagination functionality on a news website by repeatedly clicking the load more button and verifying that additional article content loads on the page.

Starting URL: https://www.lanacion.com.ar/tema/videojuegos-tid48572/

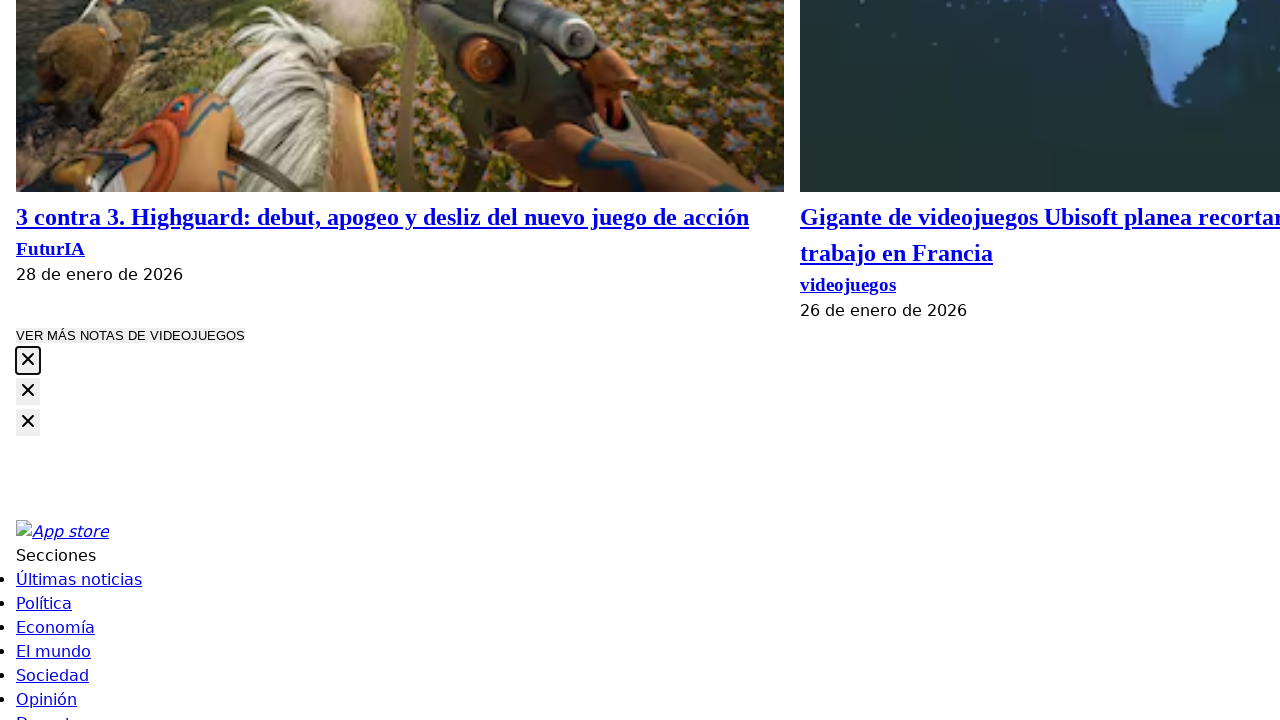

Initial articles loaded on the news page
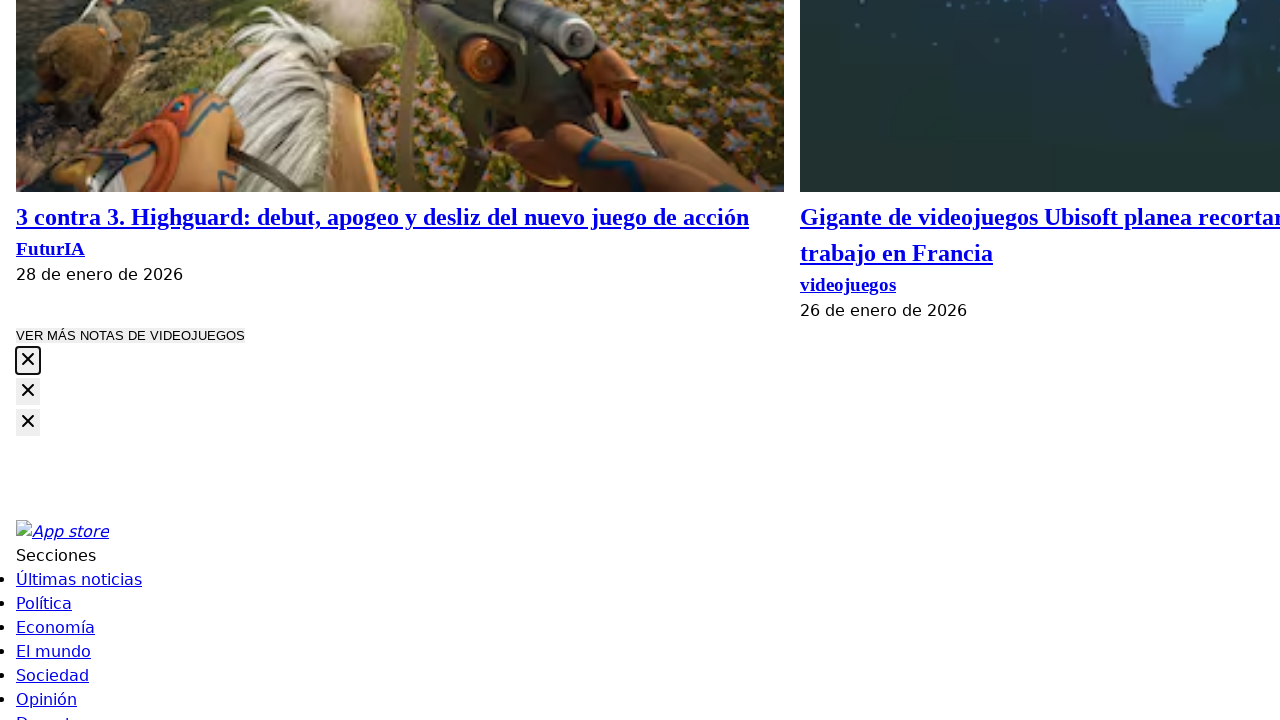

Scrolled 'Load more' button into view
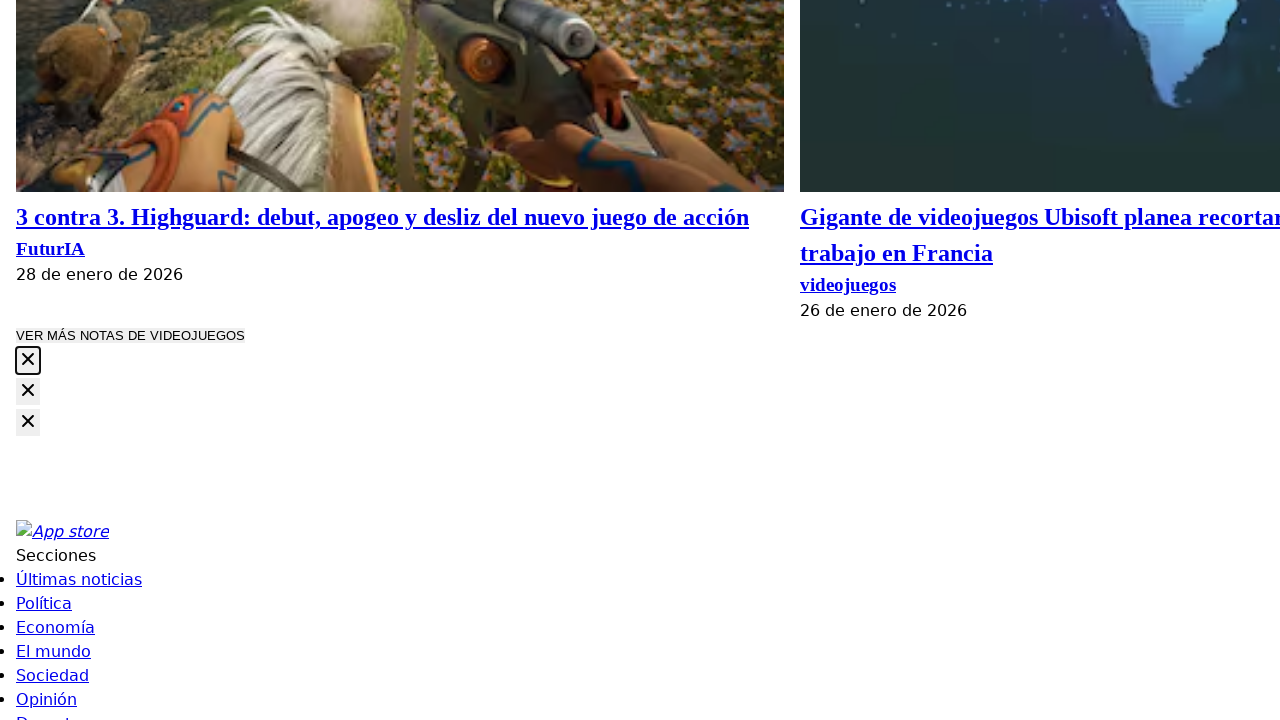

Clicked 'Load more' button (attempt 1) at (130, 336) on button.com-button.--secondary
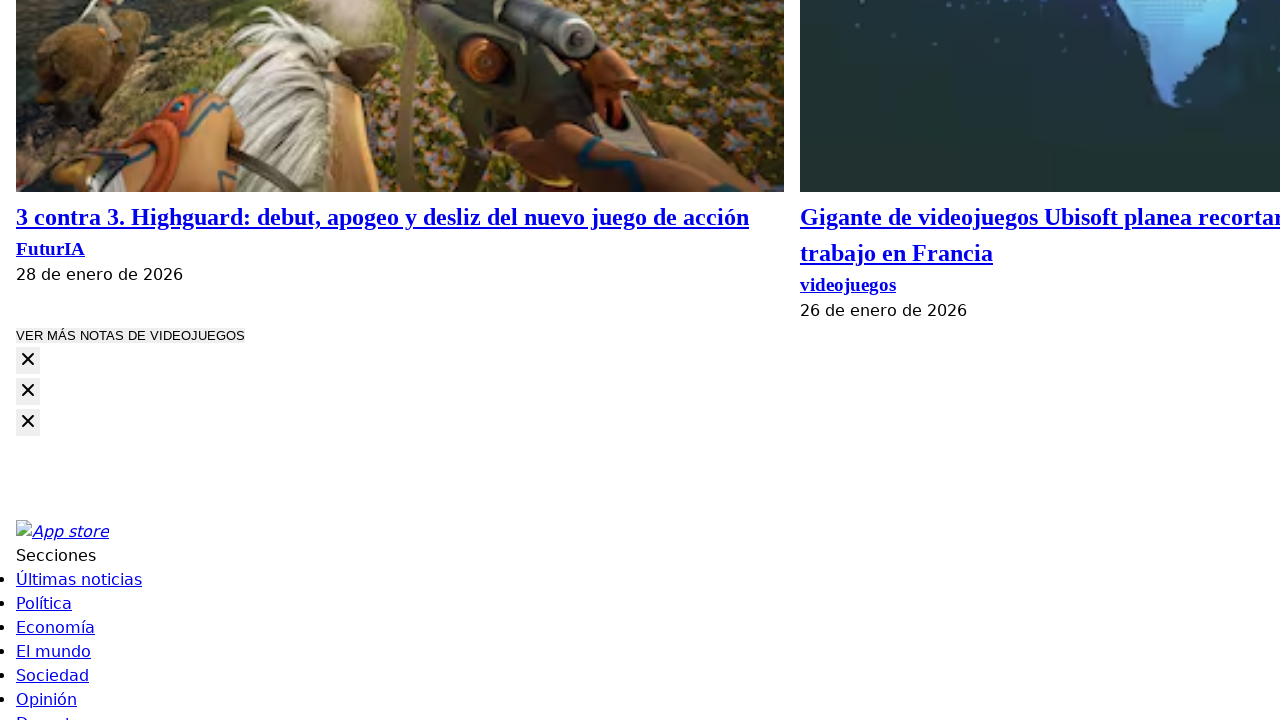

Waited for new article content to load
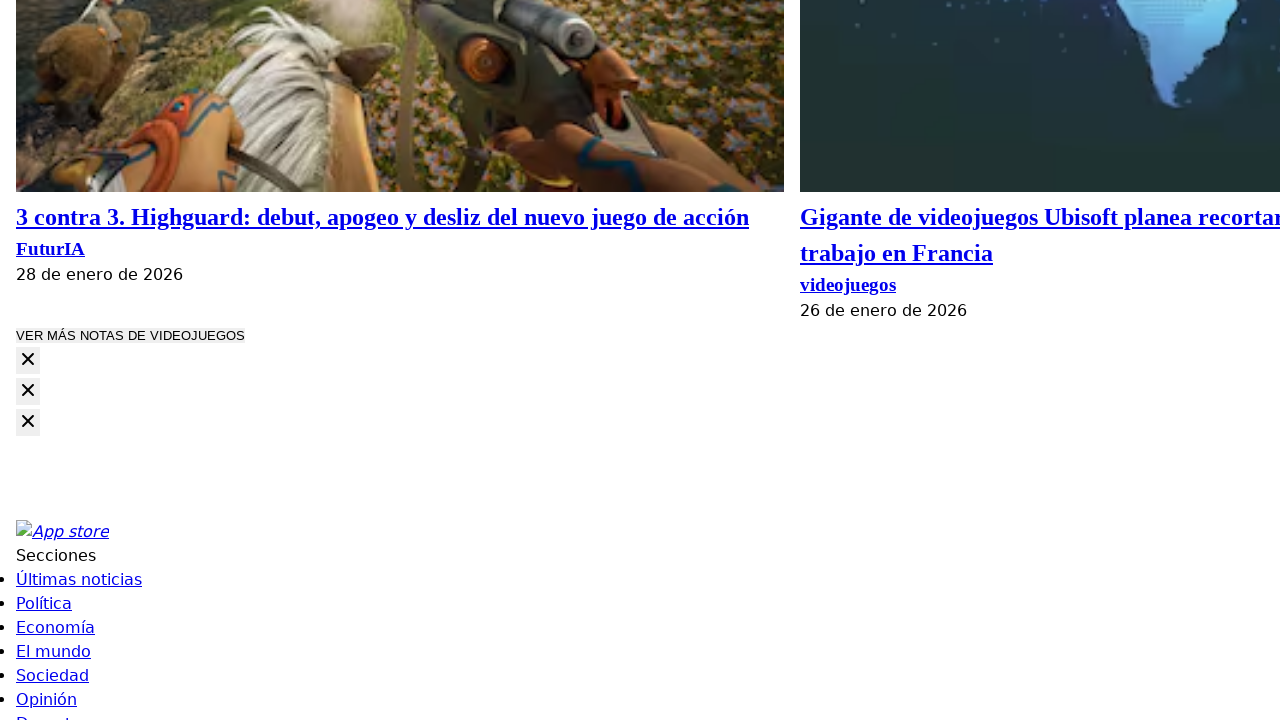

Scrolled 'Load more' button into view
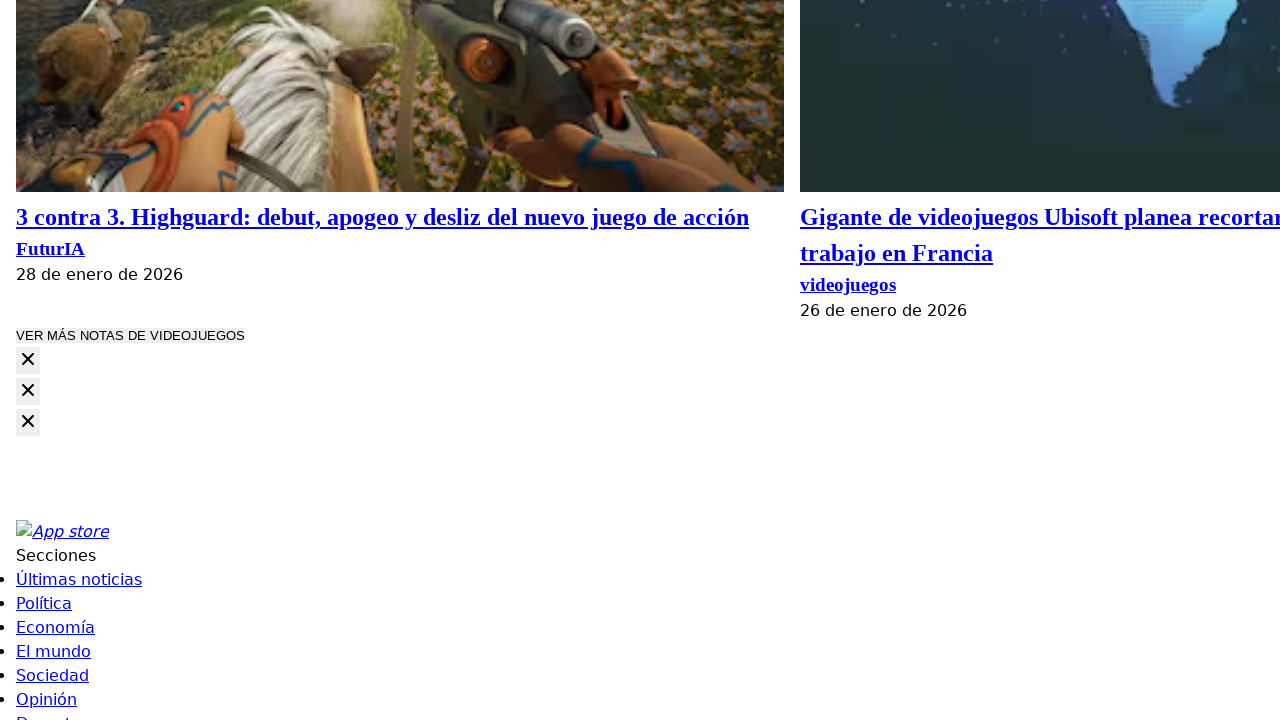

Clicked 'Load more' button (attempt 2) at (130, 336) on button.com-button.--secondary
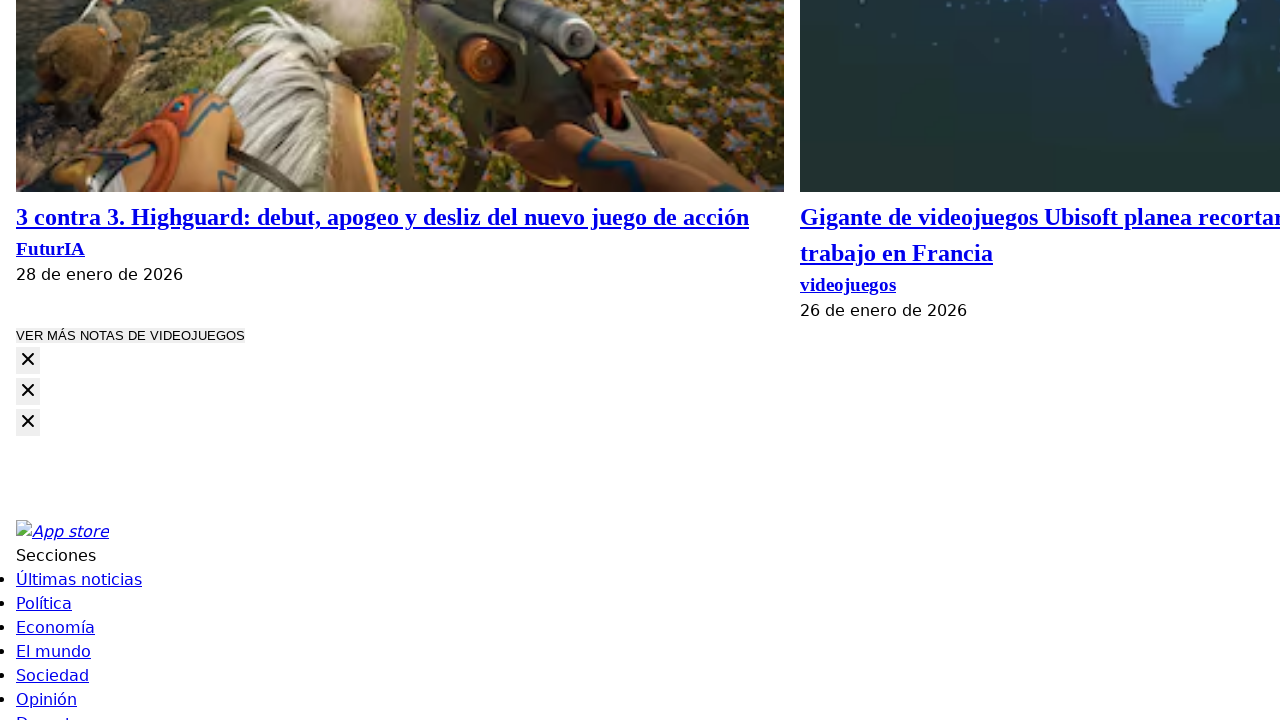

Waited for new article content to load
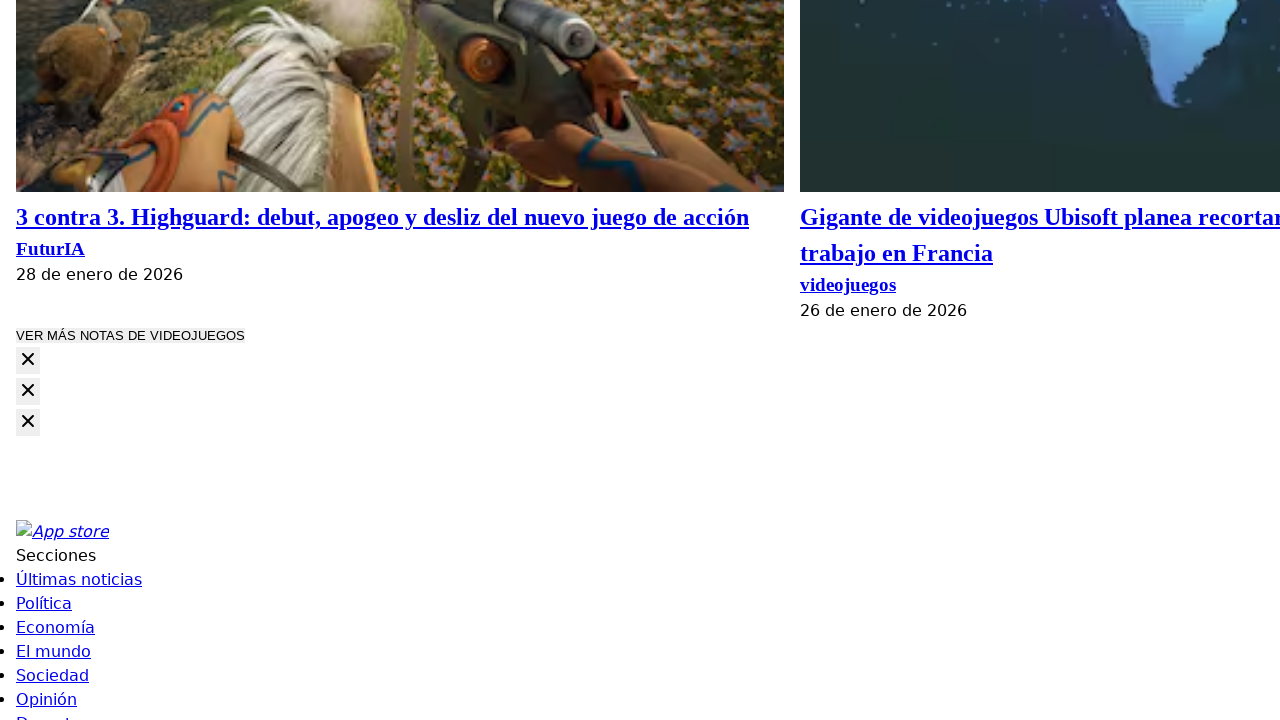

Scrolled 'Load more' button into view
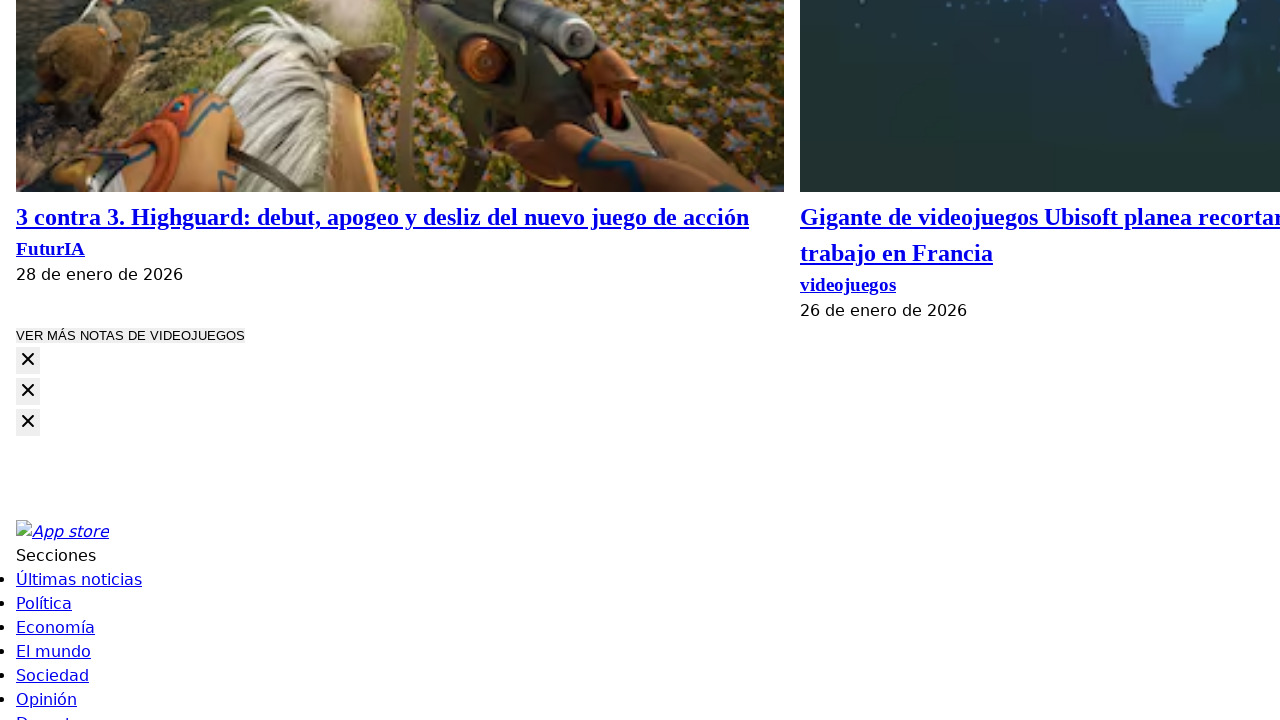

Clicked 'Load more' button (attempt 3) at (130, 336) on button.com-button.--secondary
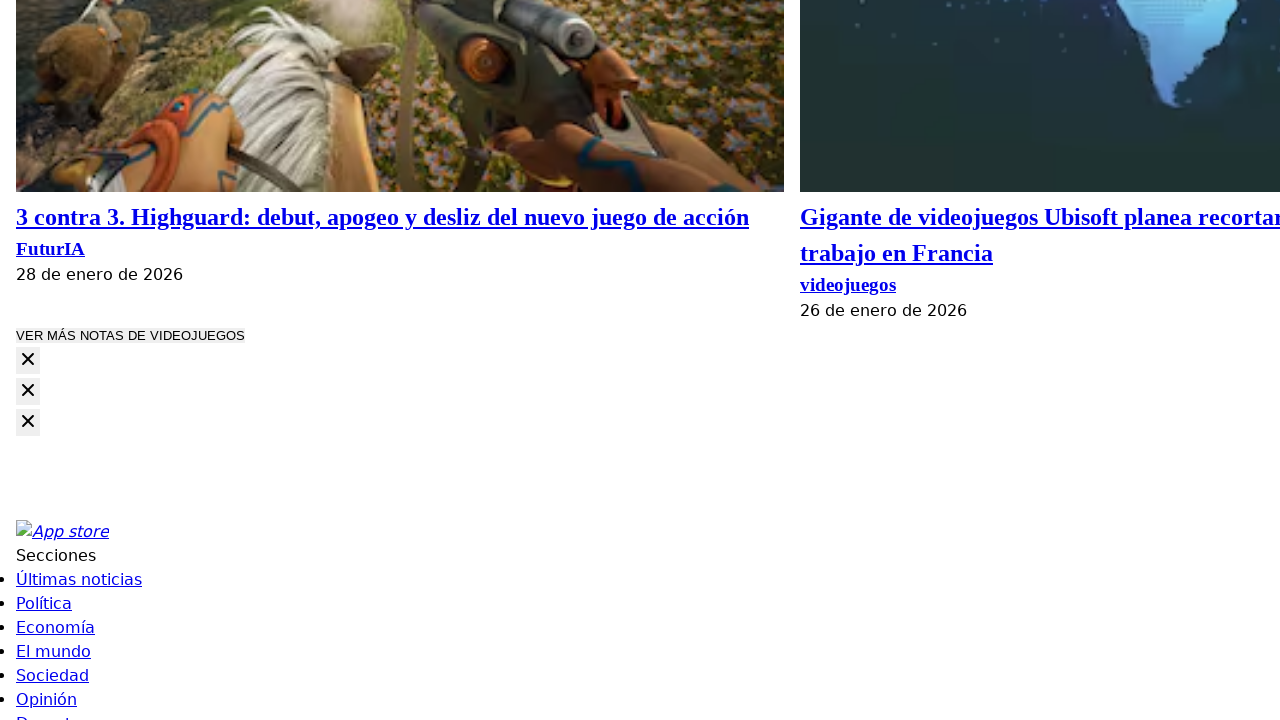

Waited for new article content to load
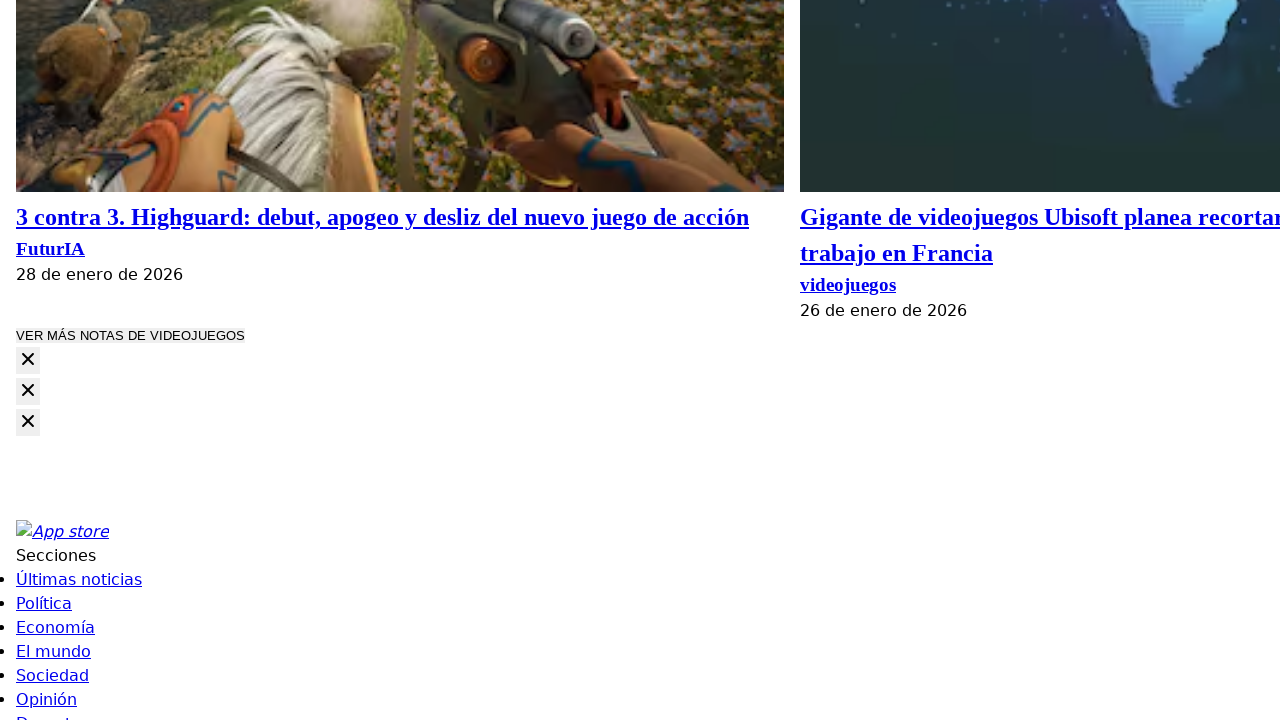

Scrolled 'Load more' button into view
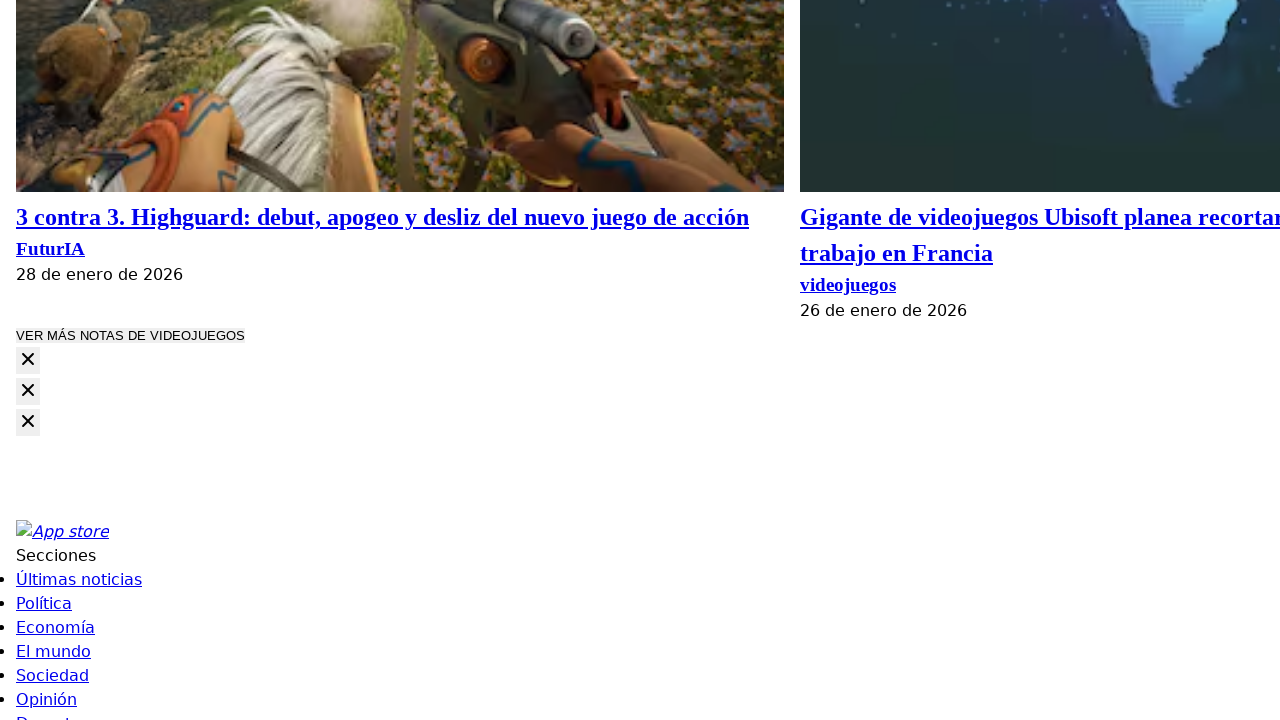

Clicked 'Load more' button (attempt 4) at (130, 336) on button.com-button.--secondary
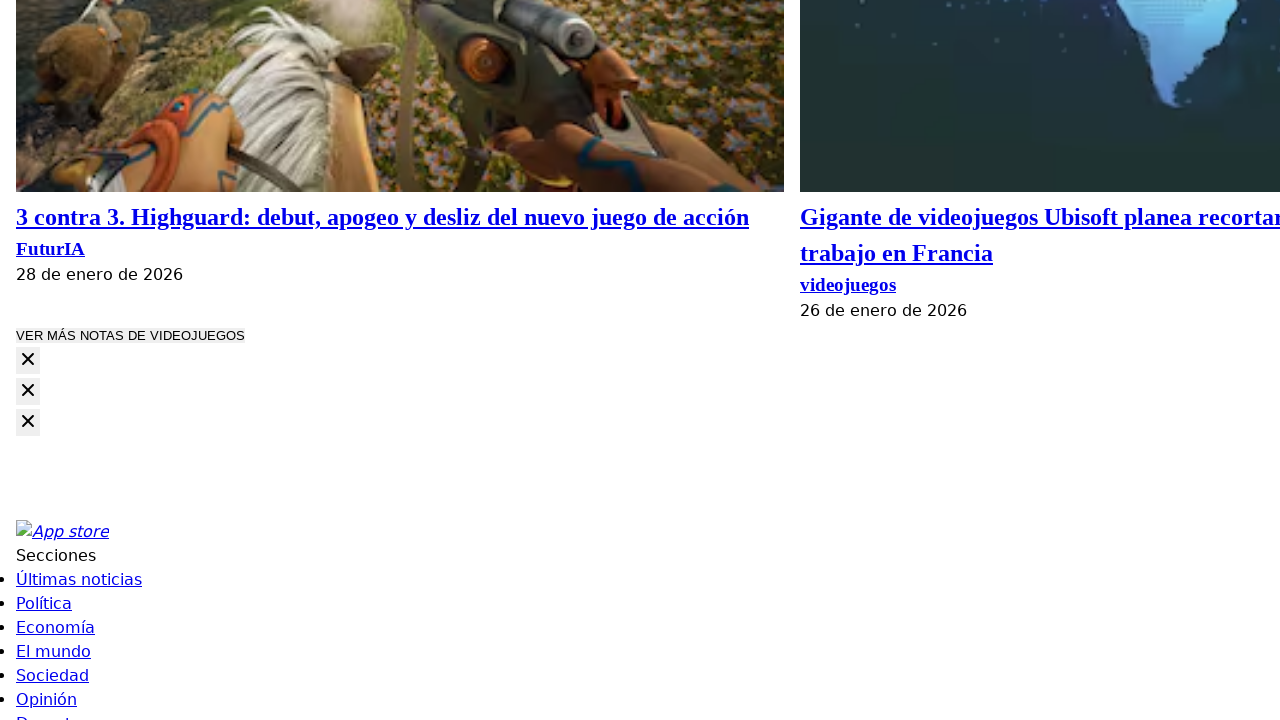

Waited for new article content to load
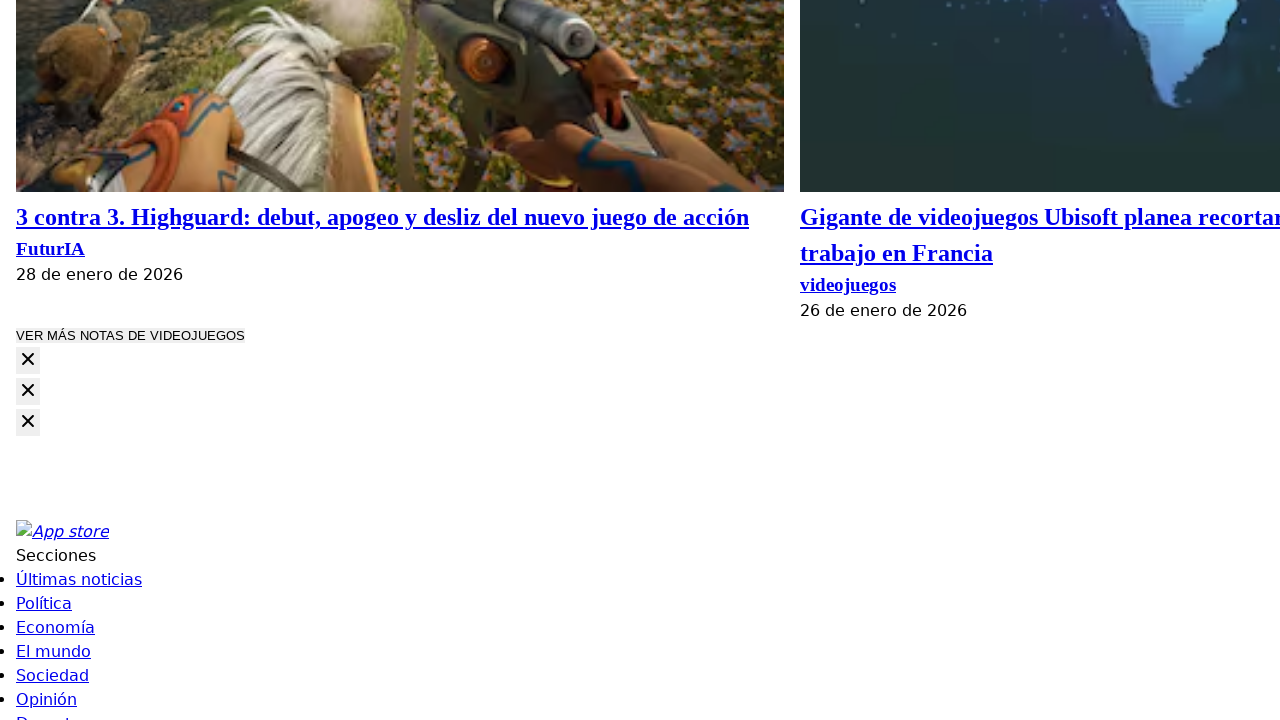

Scrolled 'Load more' button into view
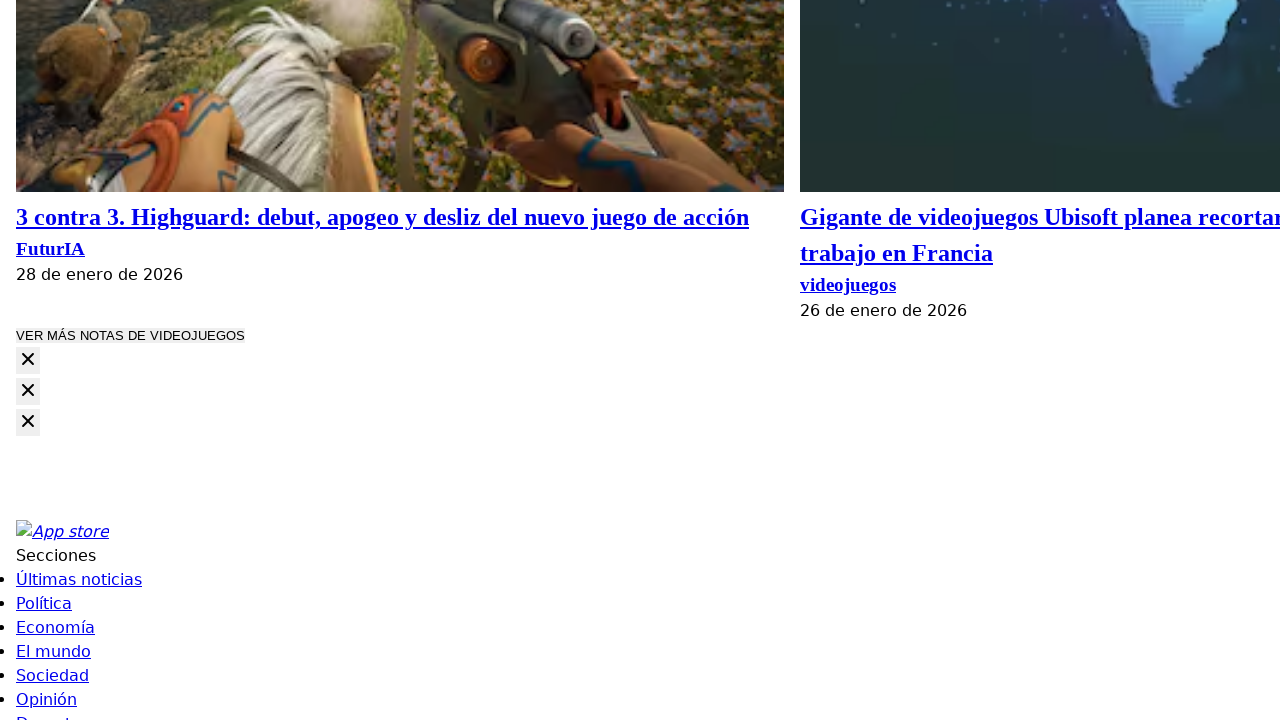

Clicked 'Load more' button (attempt 5) at (130, 336) on button.com-button.--secondary
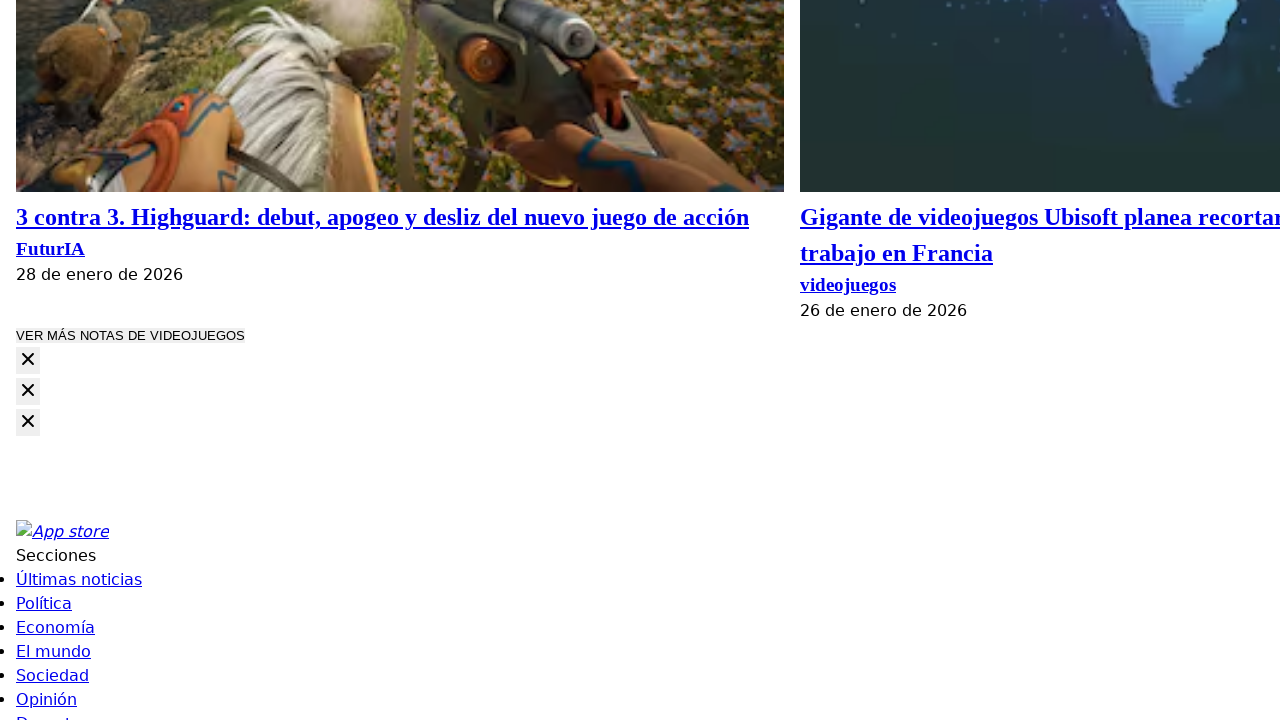

Waited for new article content to load
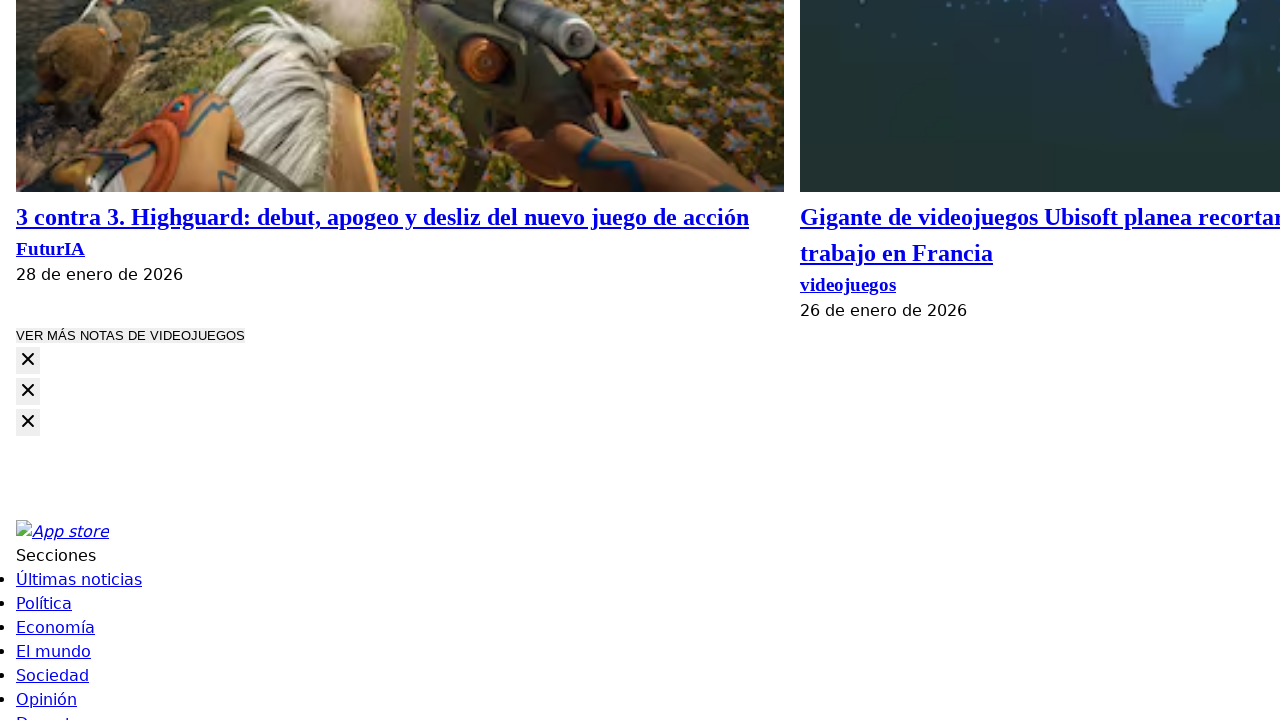

Verified that article content is present on the page after pagination
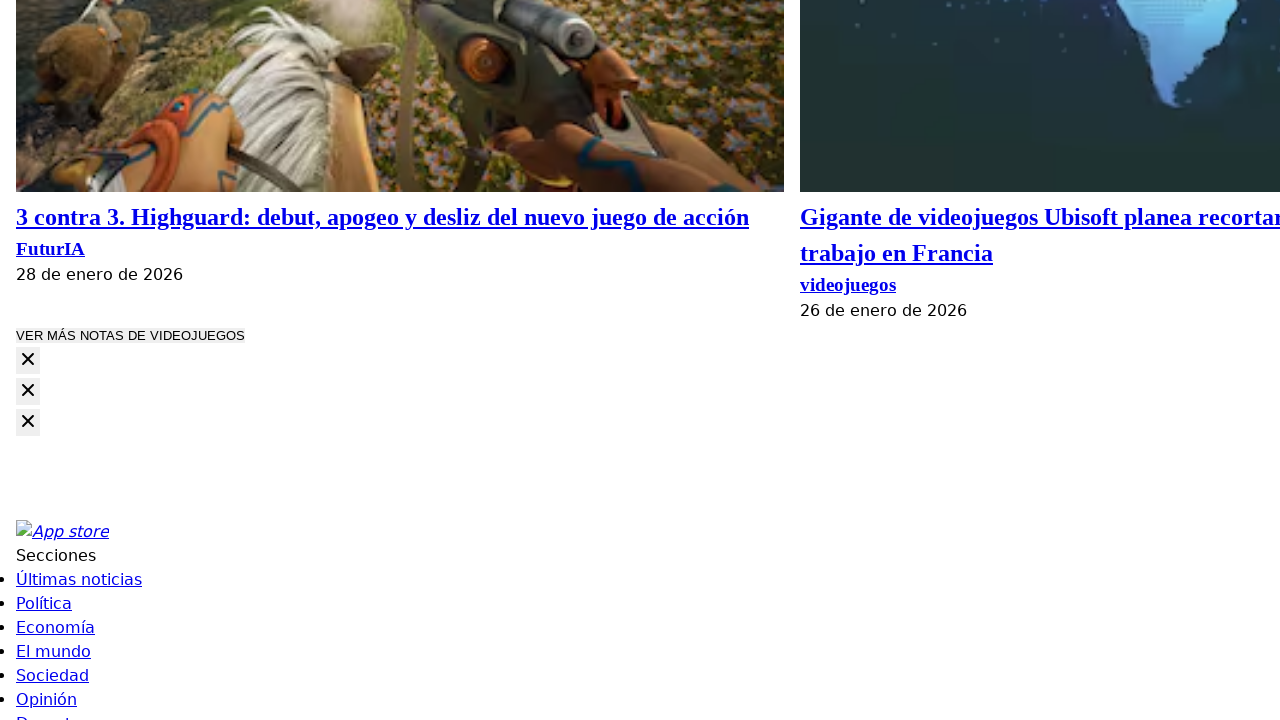

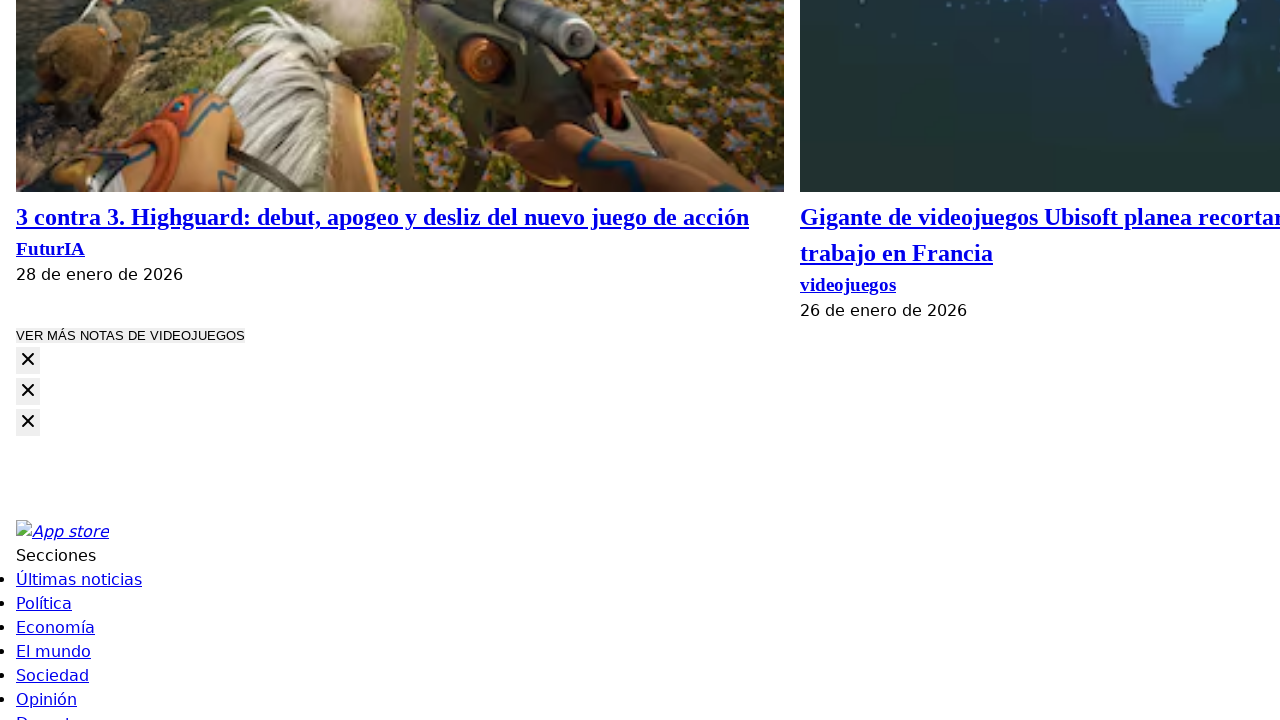